Tests slow file download functionality by setting a delay value, entering content into a text area, and triggering a download

Starting URL: https://selenide.org/test-page/download.html

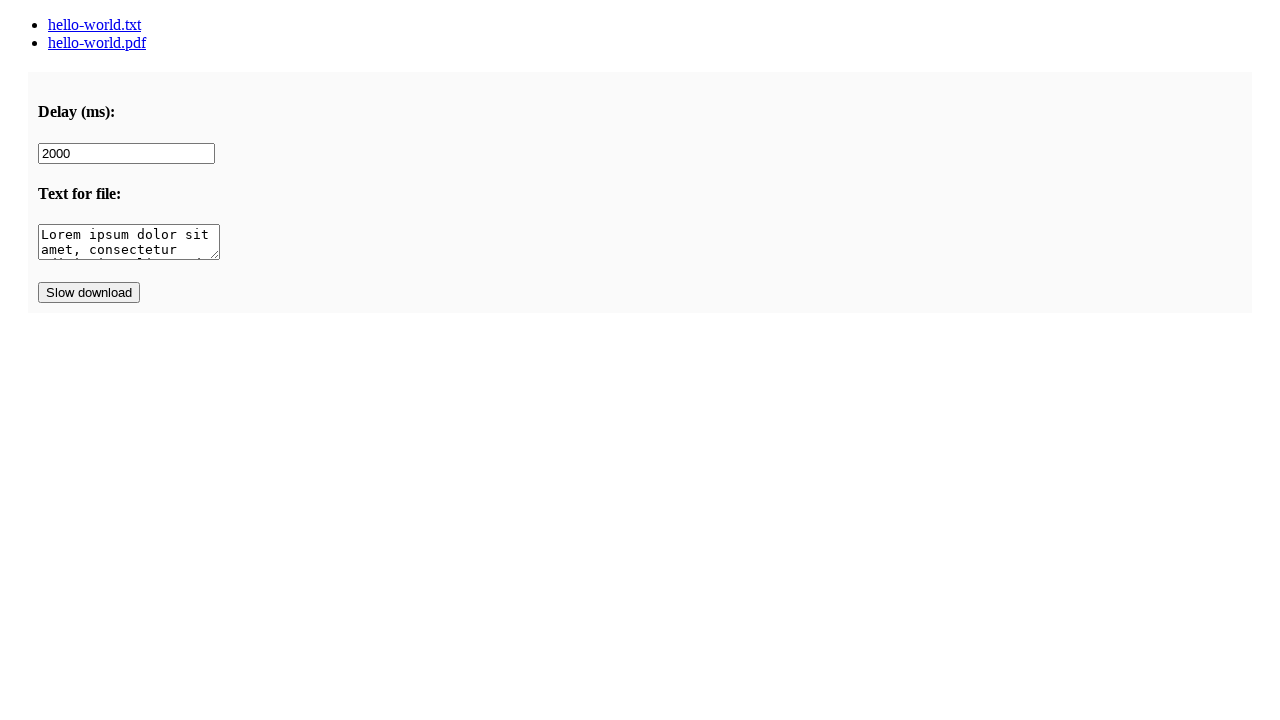

Set delay value to 3000ms on [name=delay]
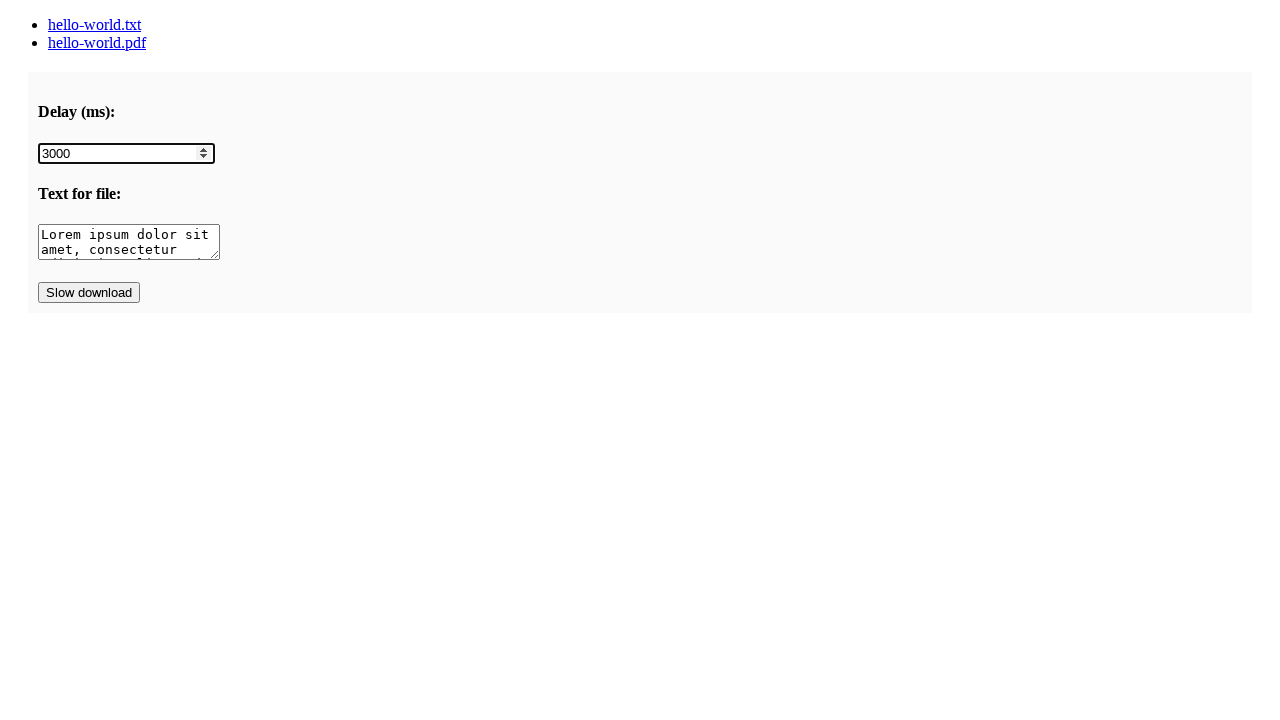

Entered lorem ipsum content into text area on #lore-ipsum
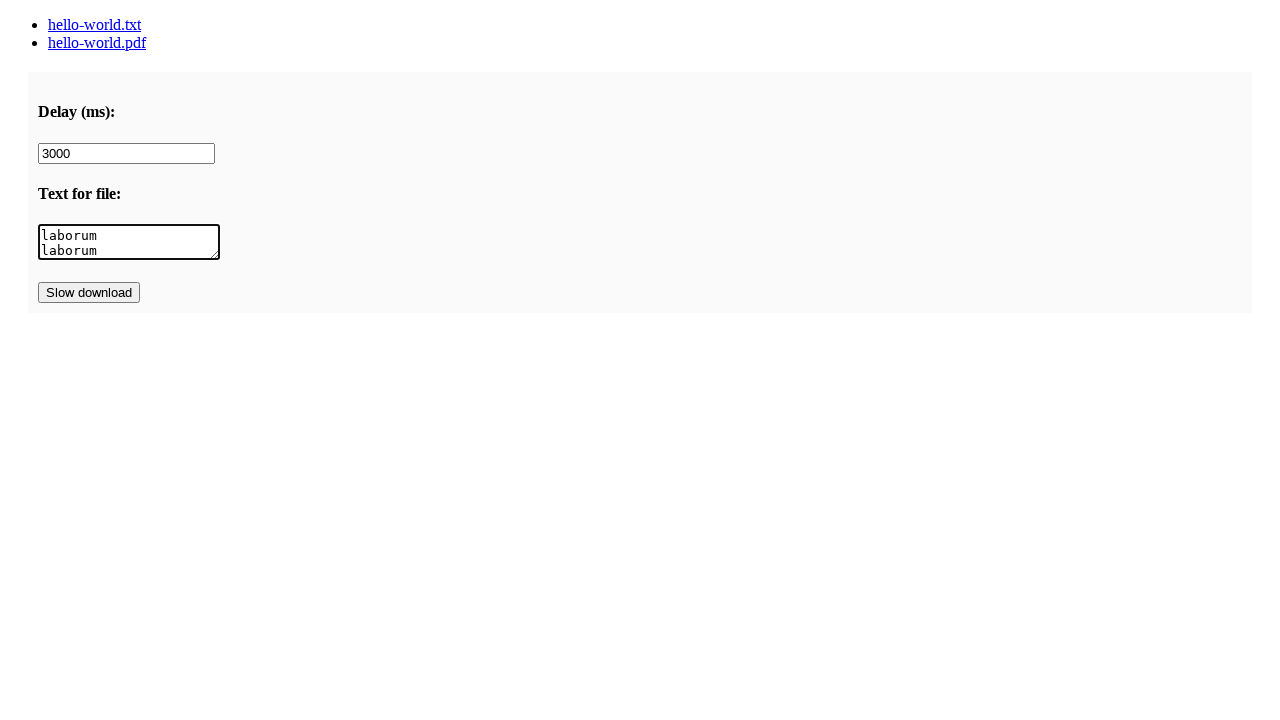

Clicked slow download button to trigger download at (89, 293) on #slow-download
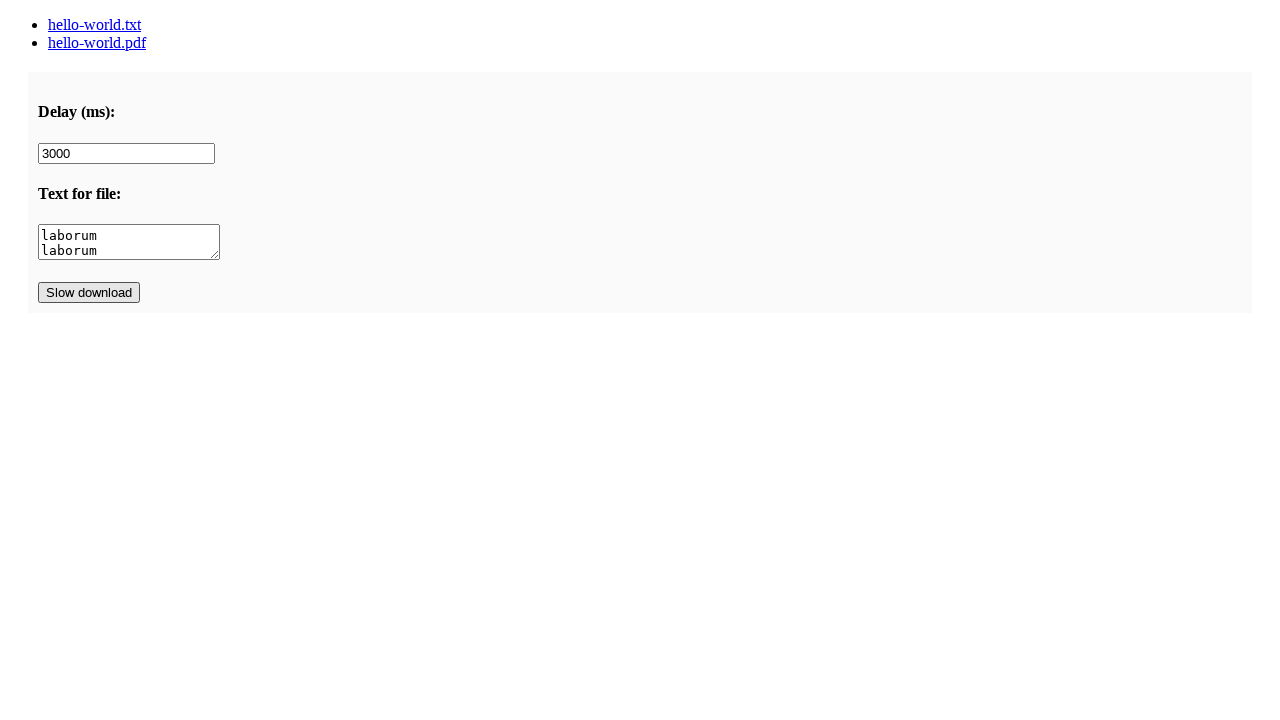

Waited 4000ms for download to complete
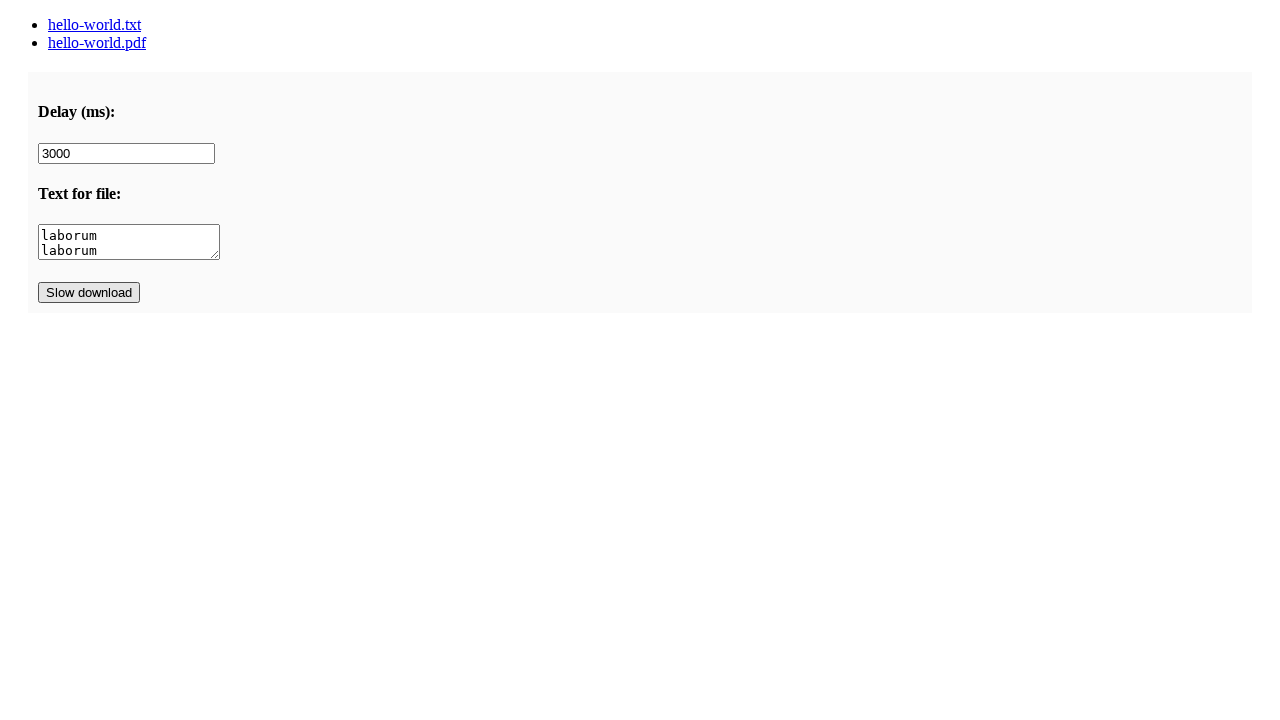

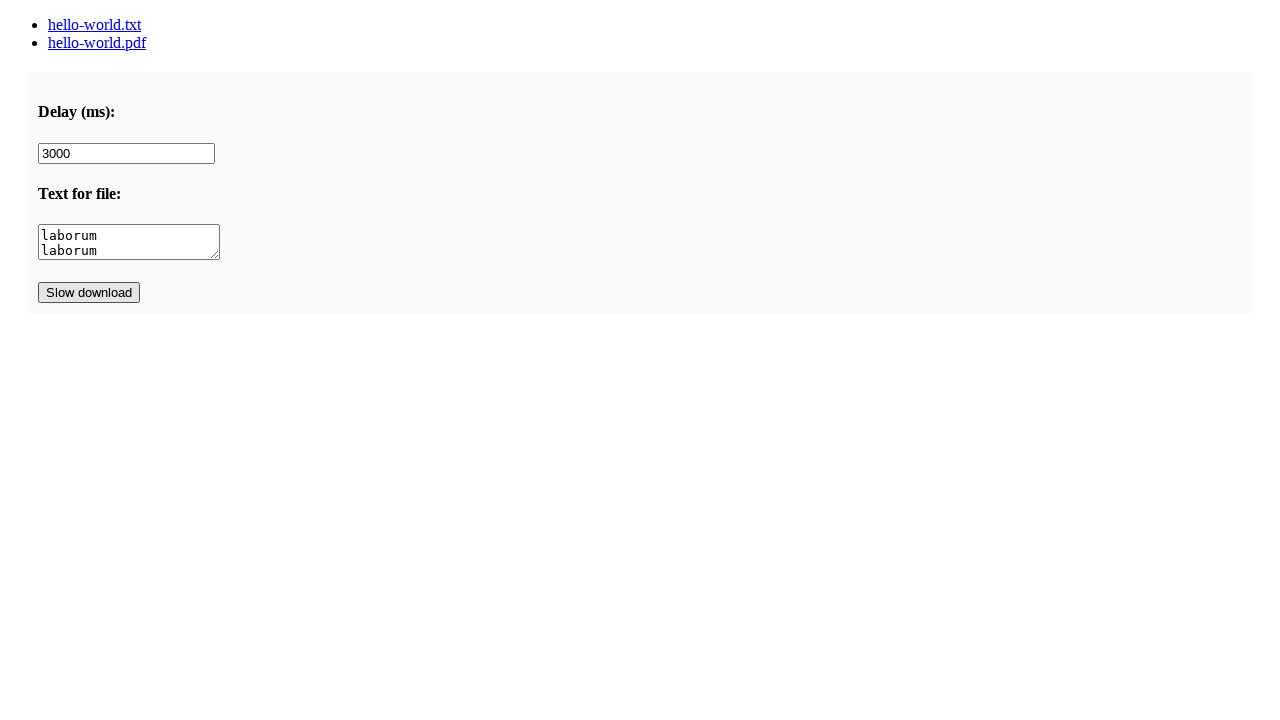